Tests that the OrangeHRM demo site loads correctly by navigating to the homepage and verifying the page title contains "Orange"

Starting URL: https://opensource-demo.orangehrmlive.com/

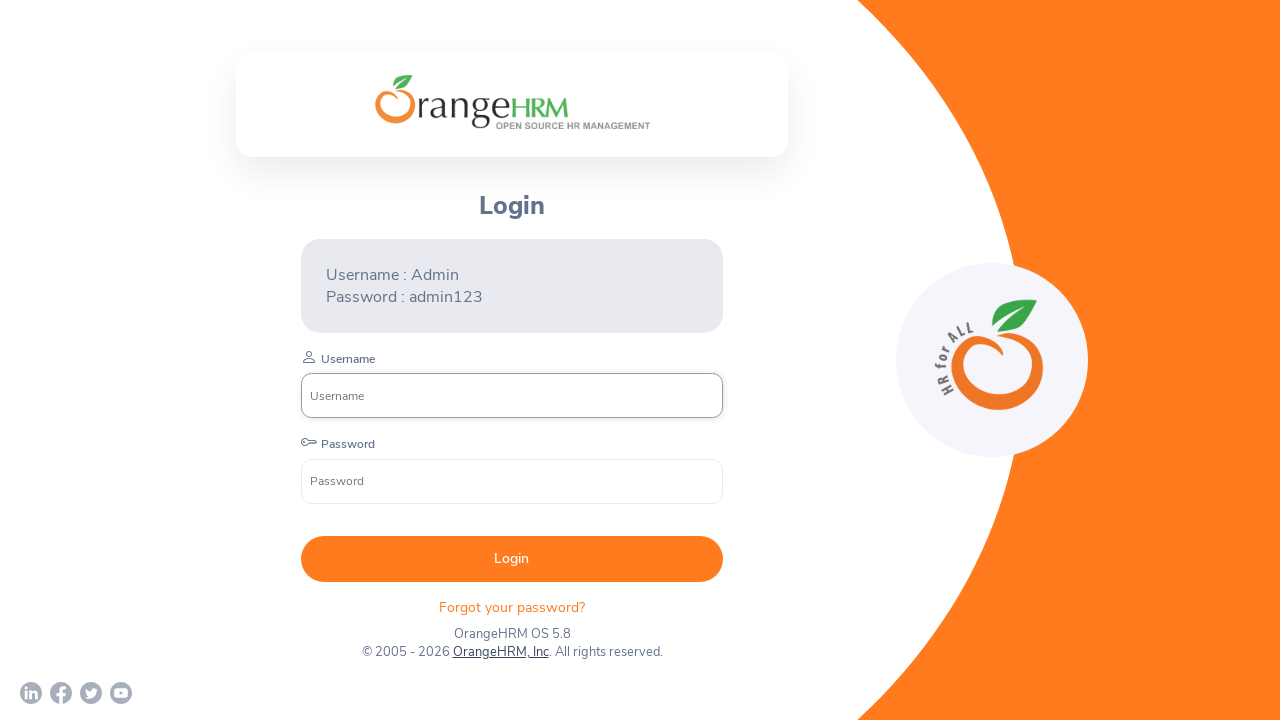

Page loaded with domcontentloaded state
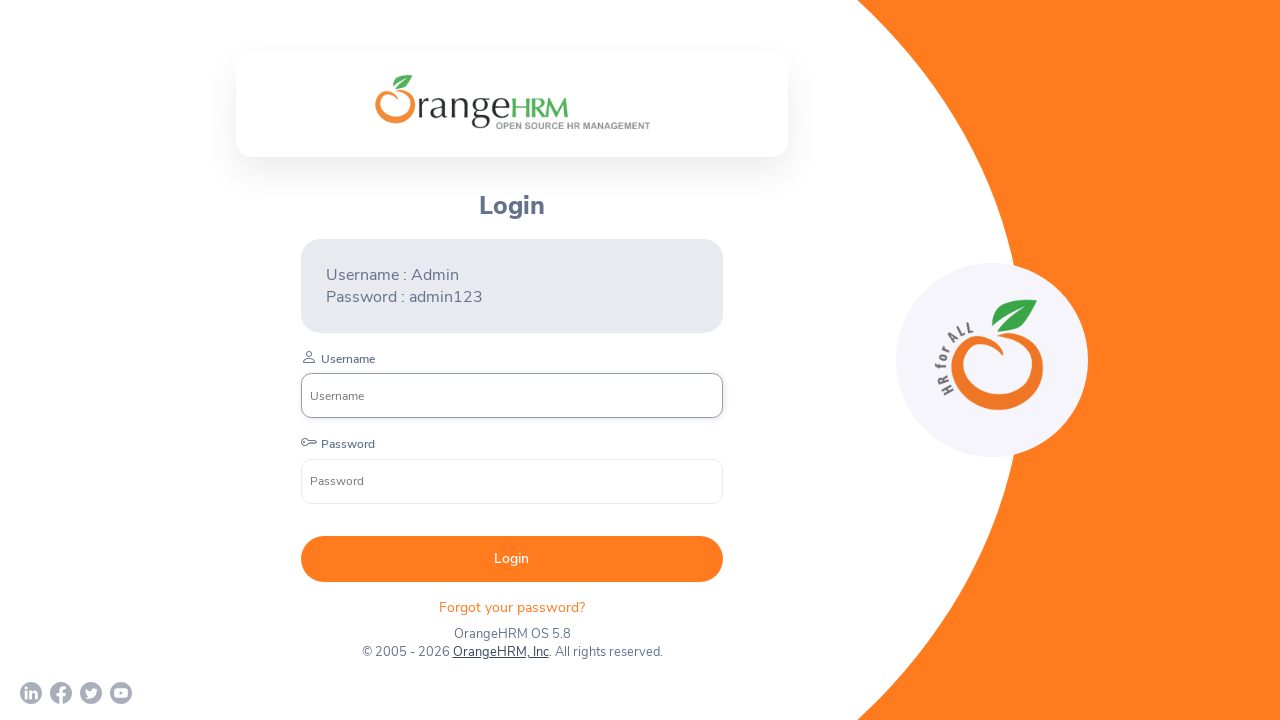

Verified page title contains 'Orange'
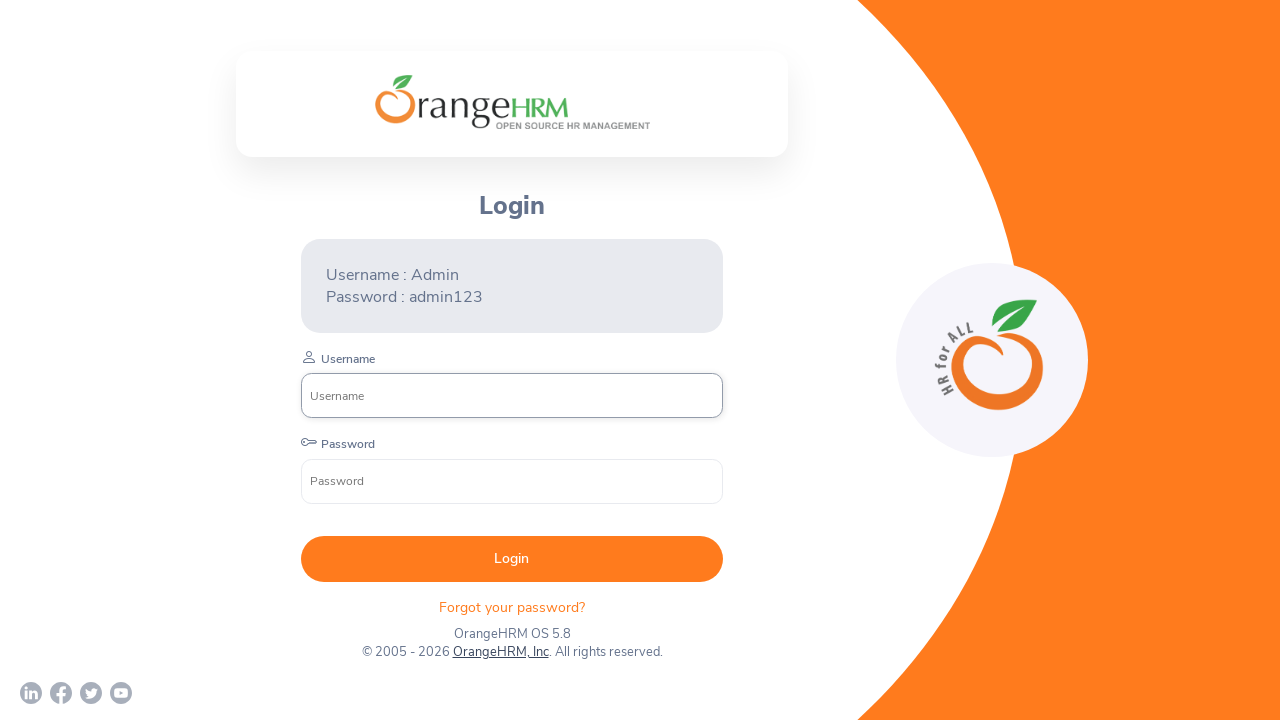

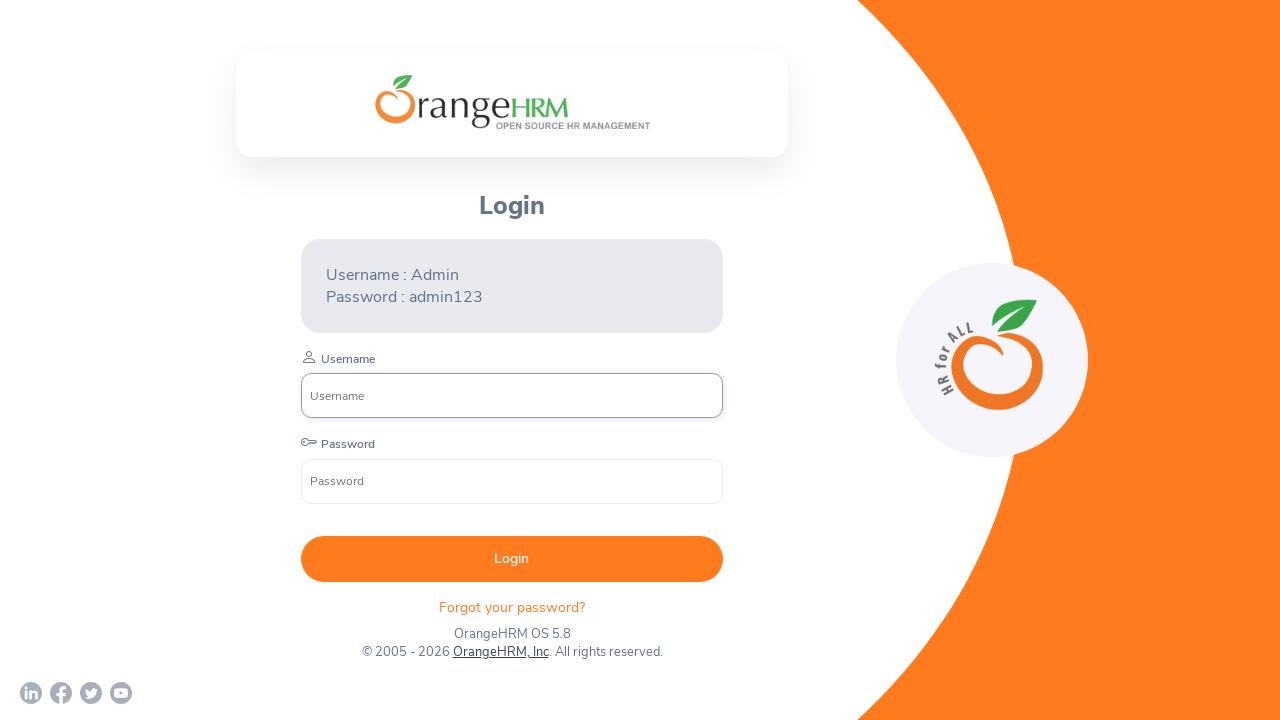